Tests basic browser navigation functionality by navigating to a UI testing playground, then performing back, forward, and refresh operations on the page.

Starting URL: http://www.uitestingplayground.com/

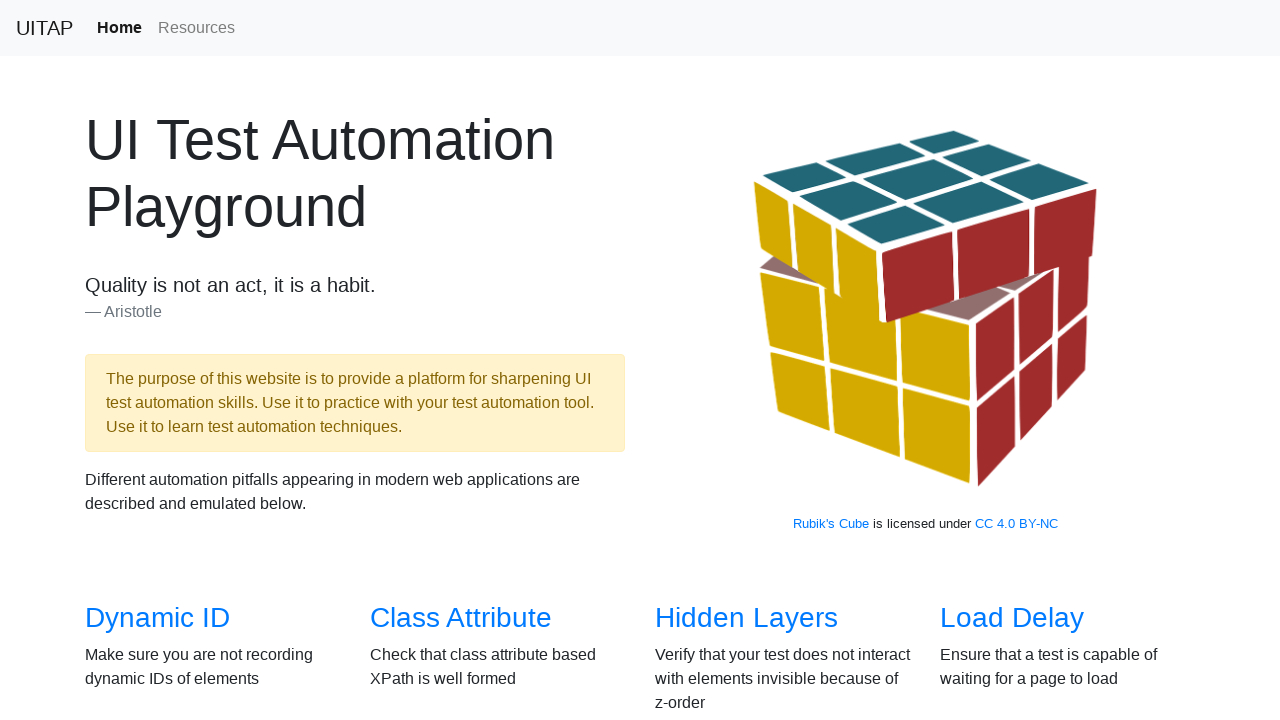

Waited for page to reach domcontentloaded state
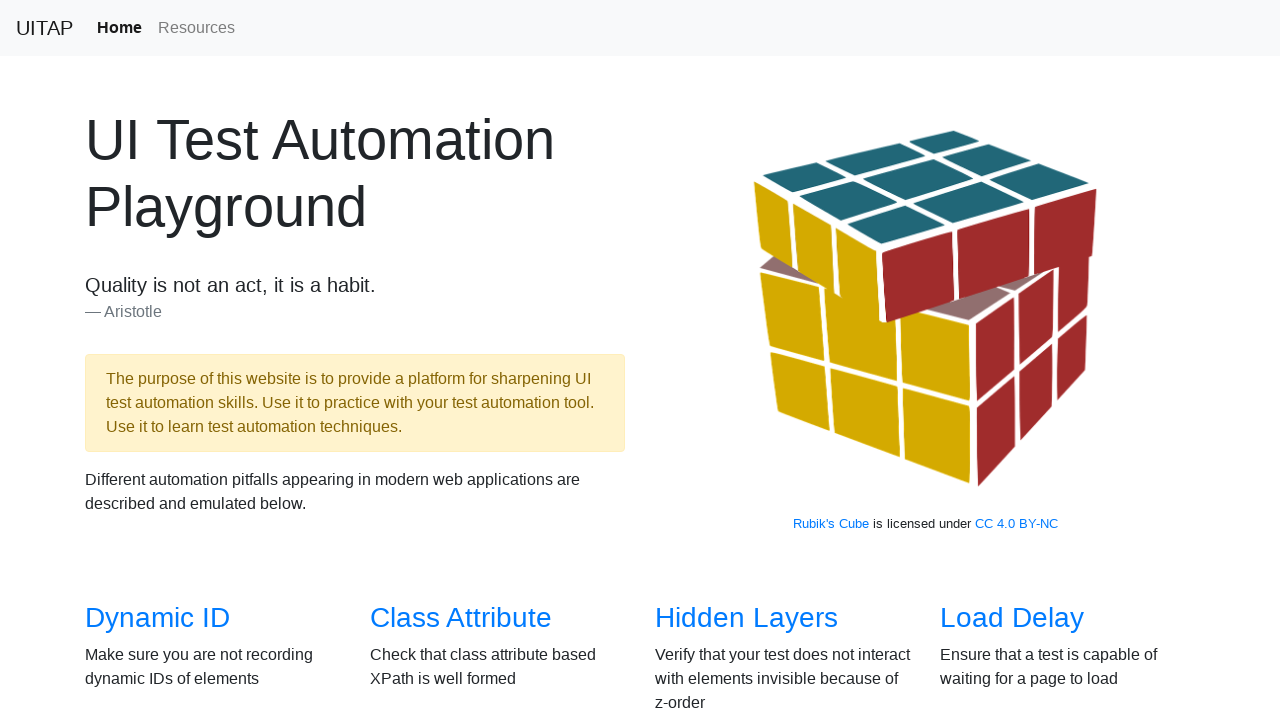

Navigated back to previous page
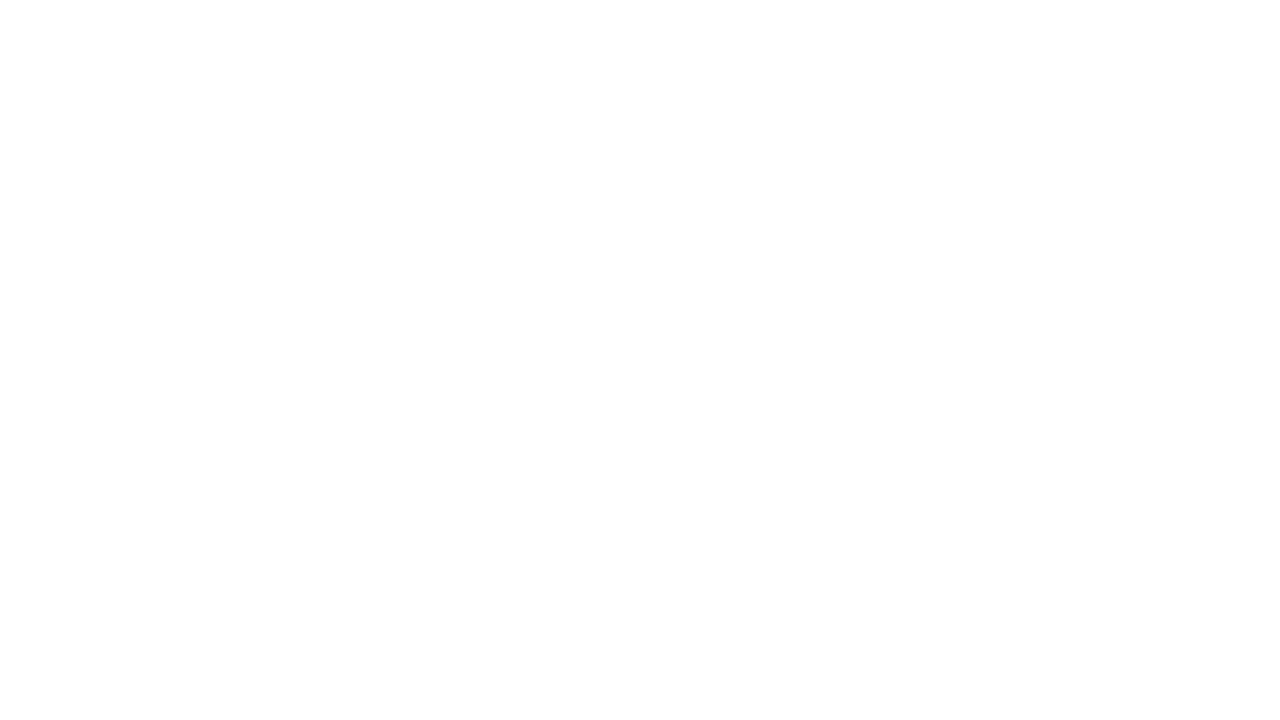

Navigated forward to next page
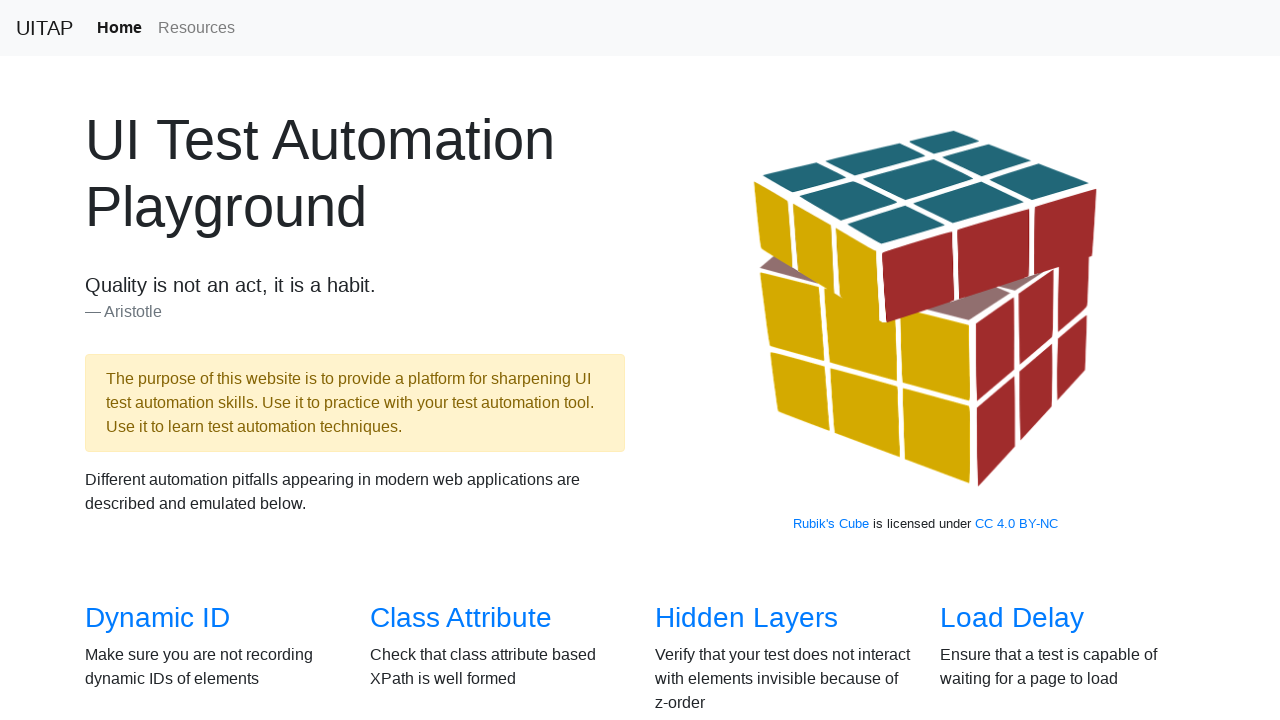

Refreshed the current page
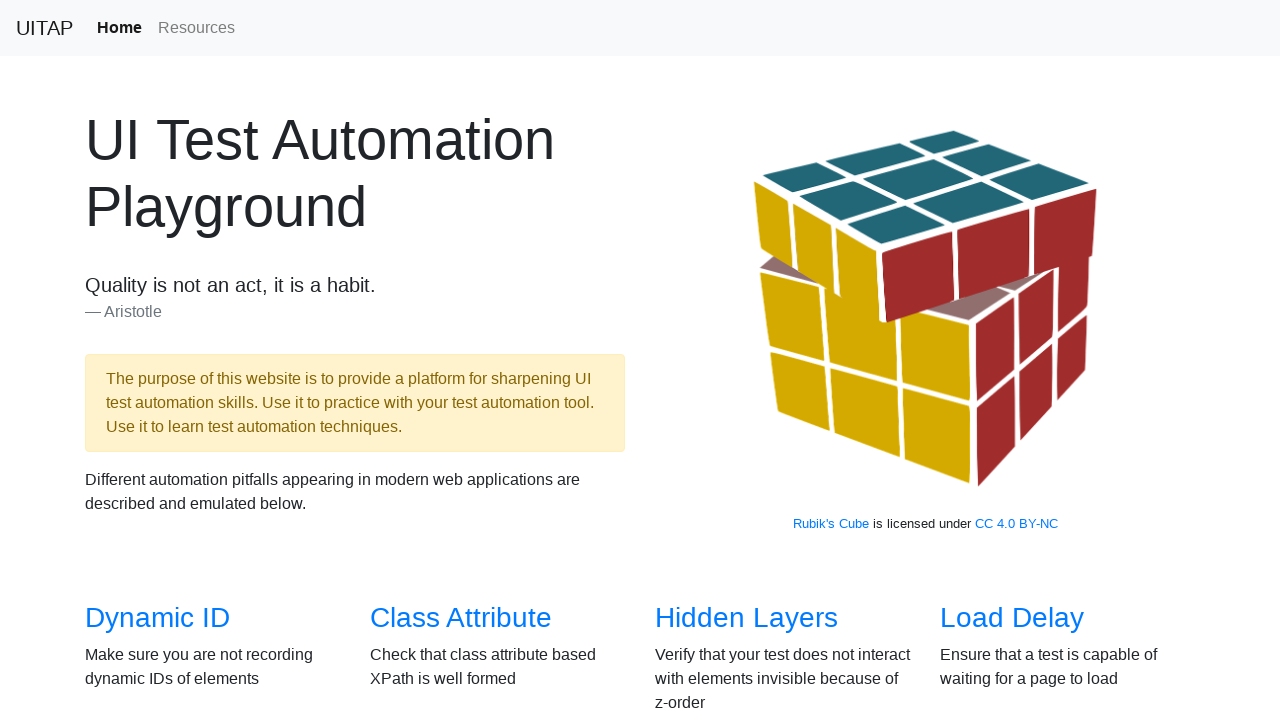

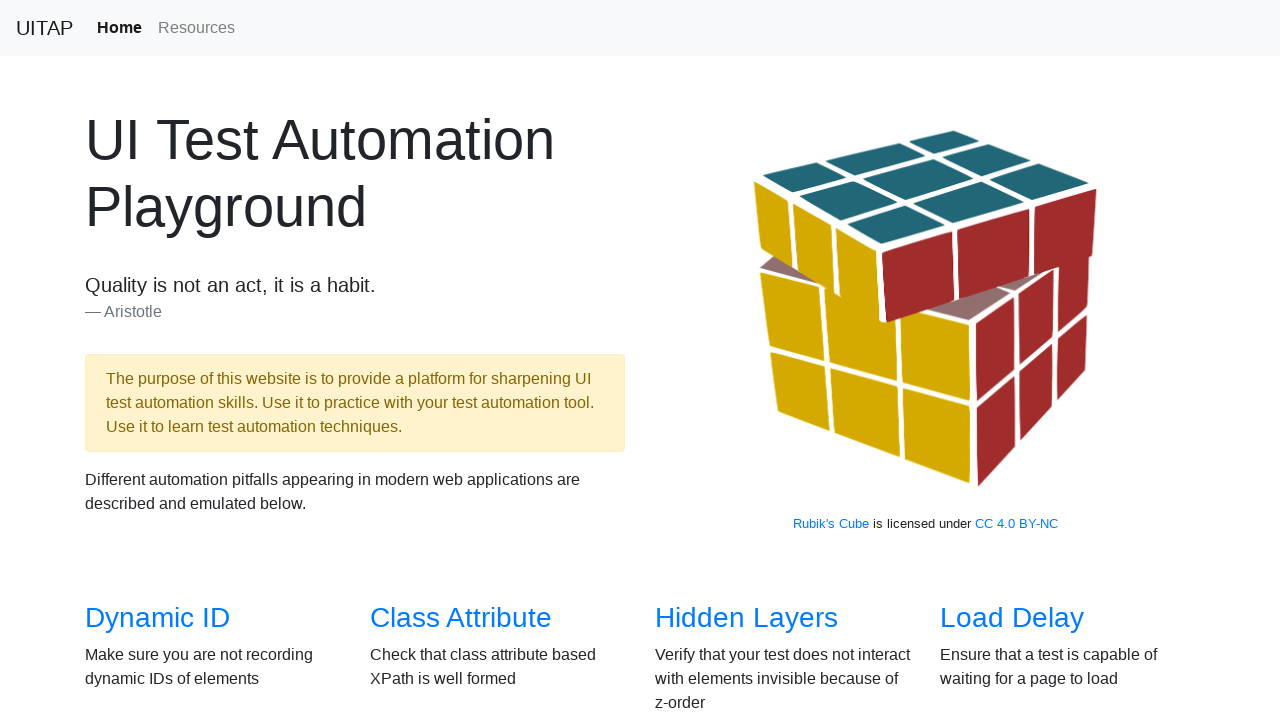